Tests filtering to display only active (incomplete) todo items

Starting URL: https://demo.playwright.dev/todomvc

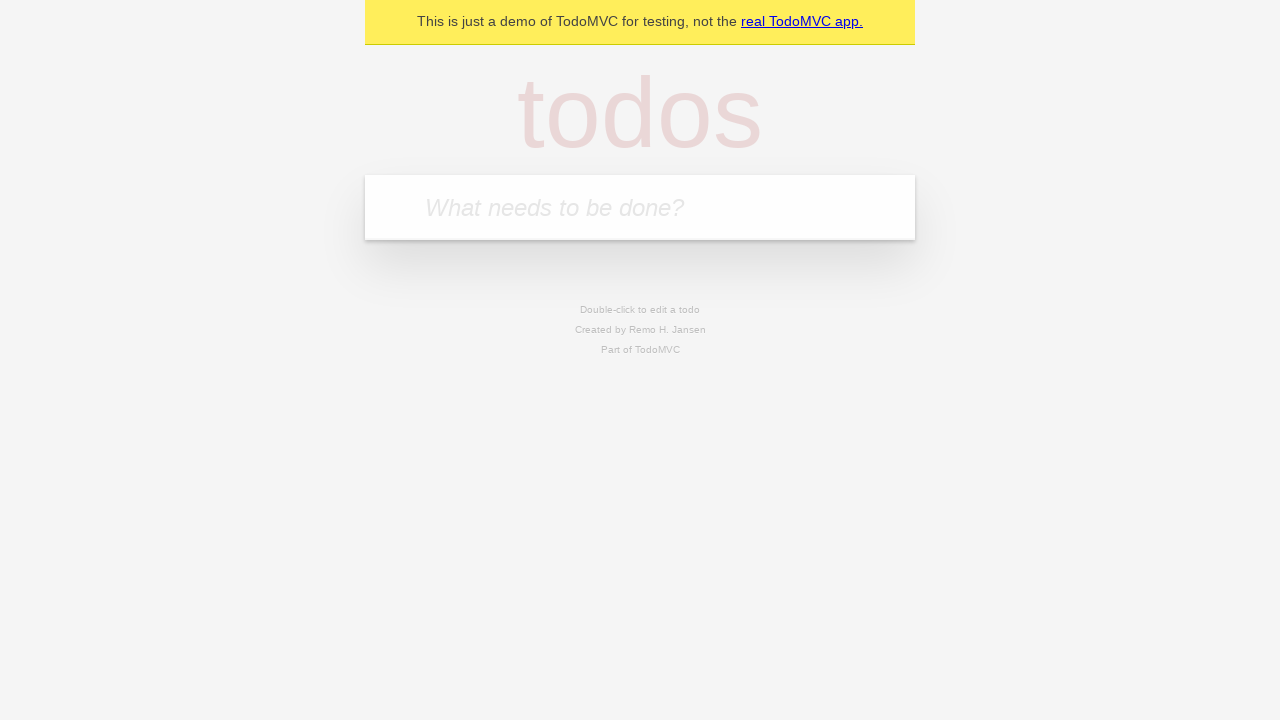

Filled todo input with 'buy some cheese' on internal:attr=[placeholder="What needs to be done?"i]
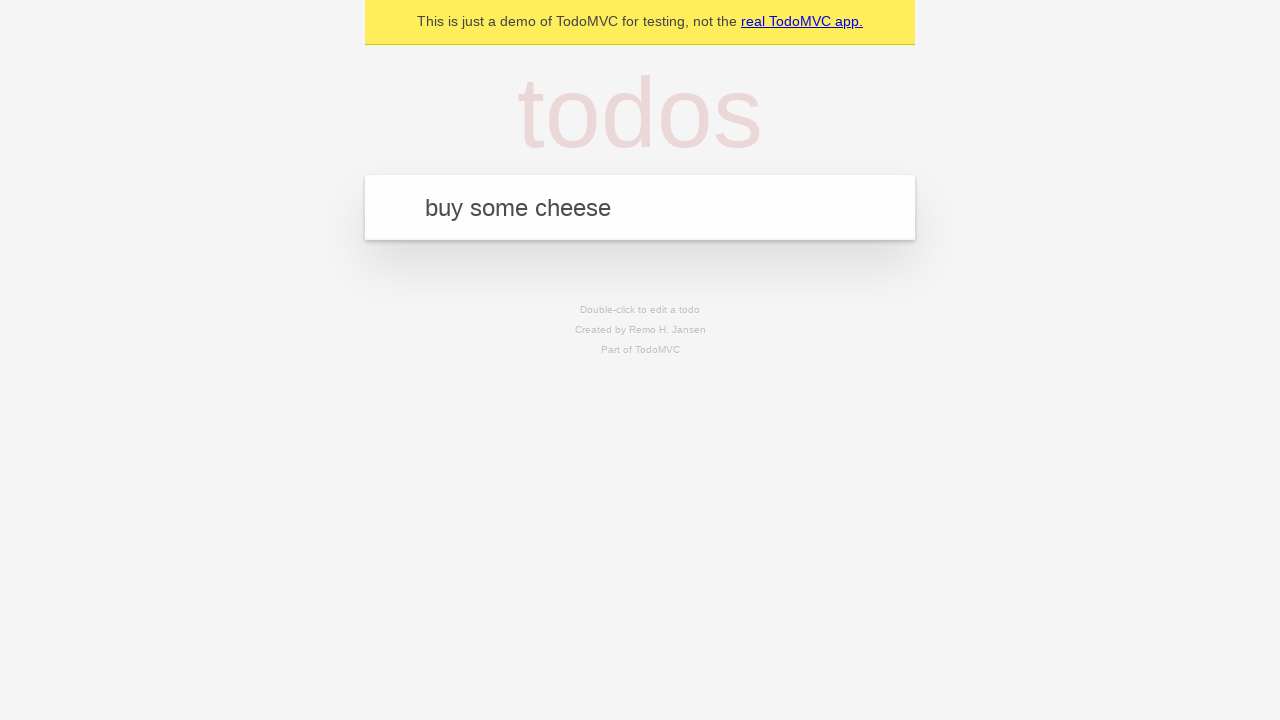

Pressed Enter to add first todo on internal:attr=[placeholder="What needs to be done?"i]
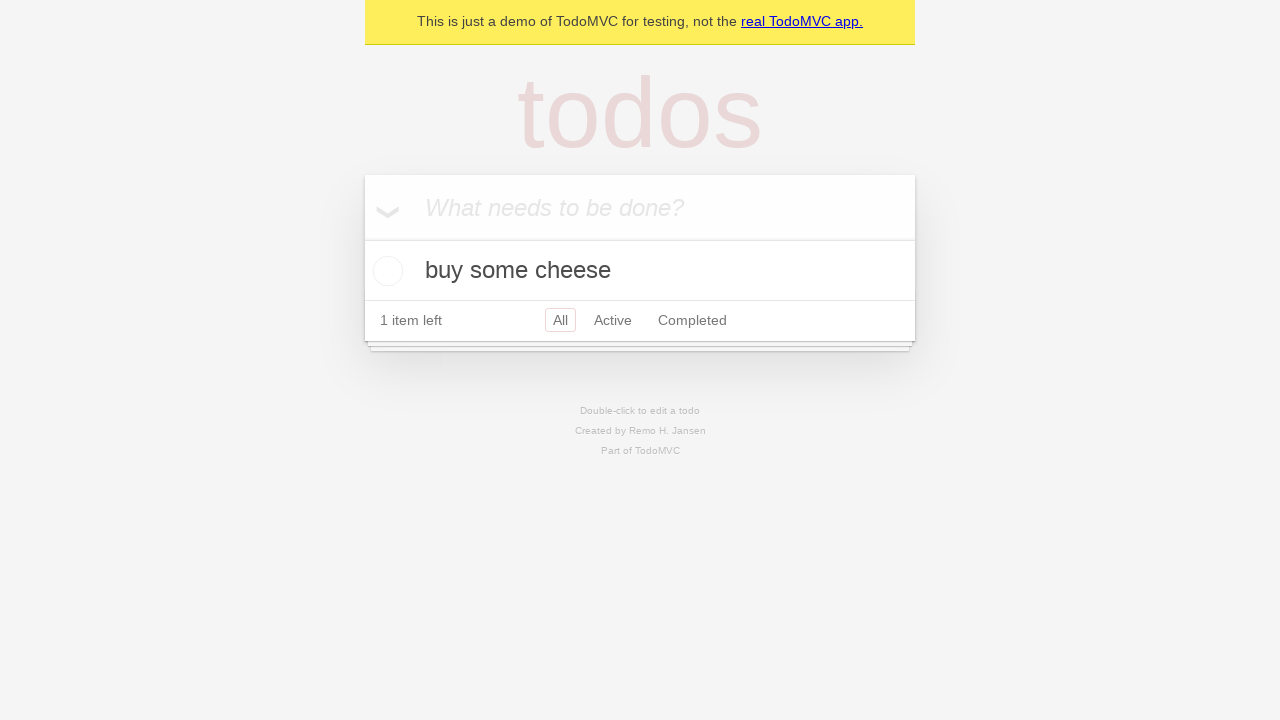

Filled todo input with 'feed the cat' on internal:attr=[placeholder="What needs to be done?"i]
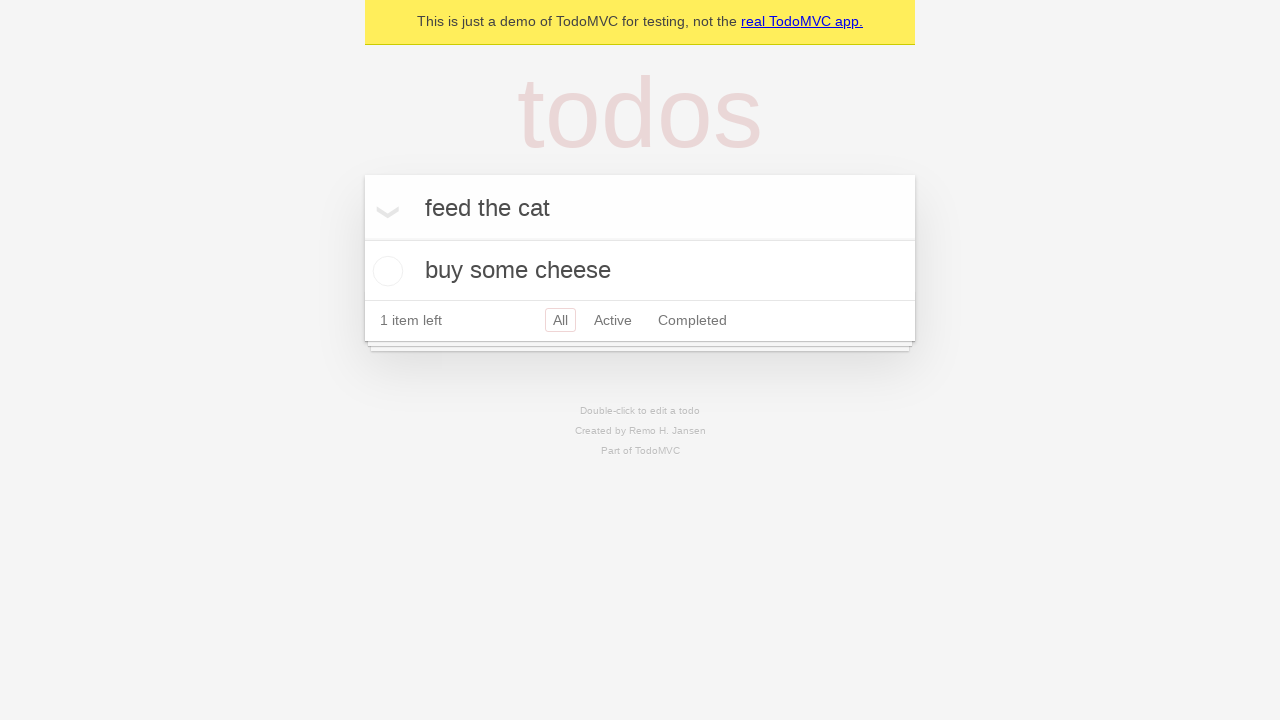

Pressed Enter to add second todo on internal:attr=[placeholder="What needs to be done?"i]
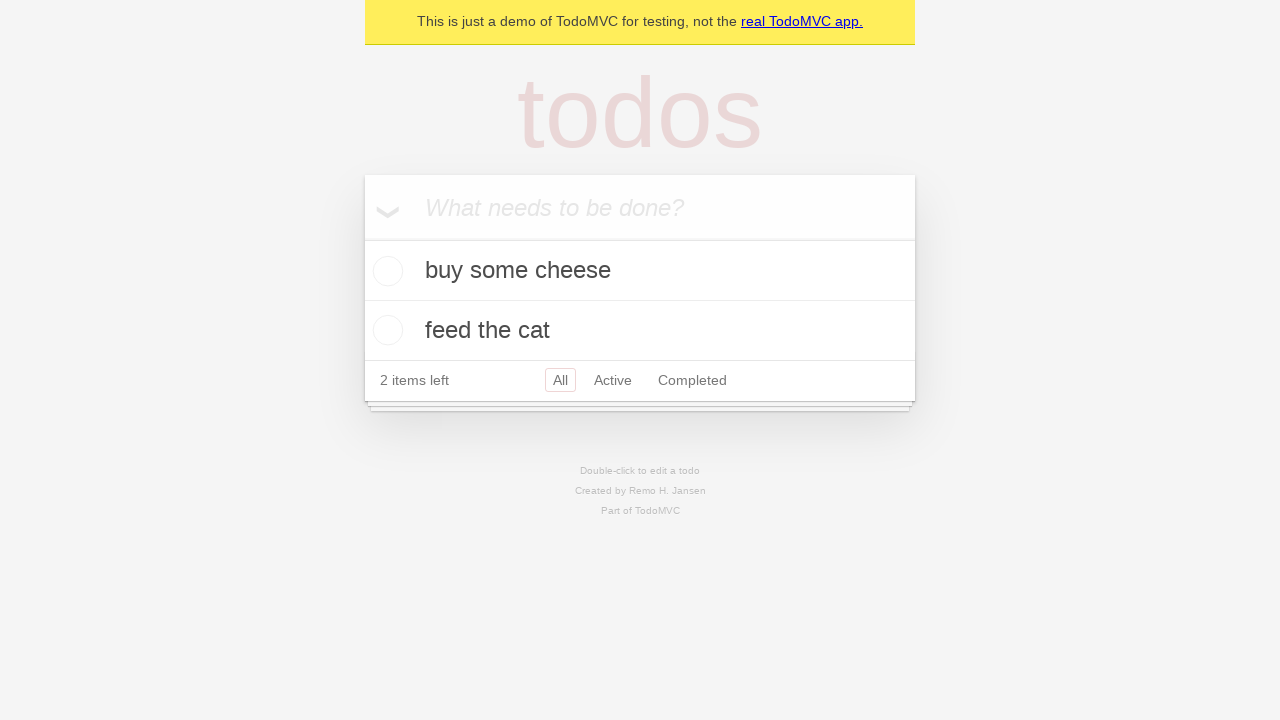

Filled todo input with 'book a doctors appointment' on internal:attr=[placeholder="What needs to be done?"i]
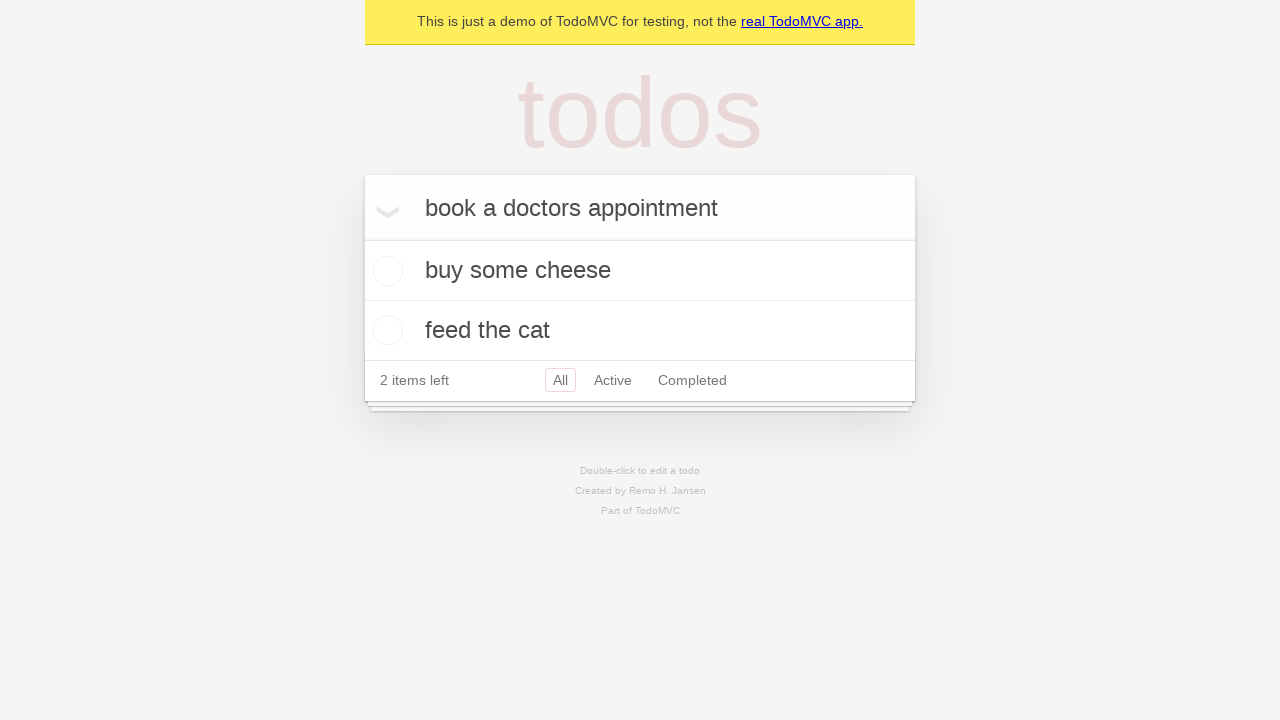

Pressed Enter to add third todo on internal:attr=[placeholder="What needs to be done?"i]
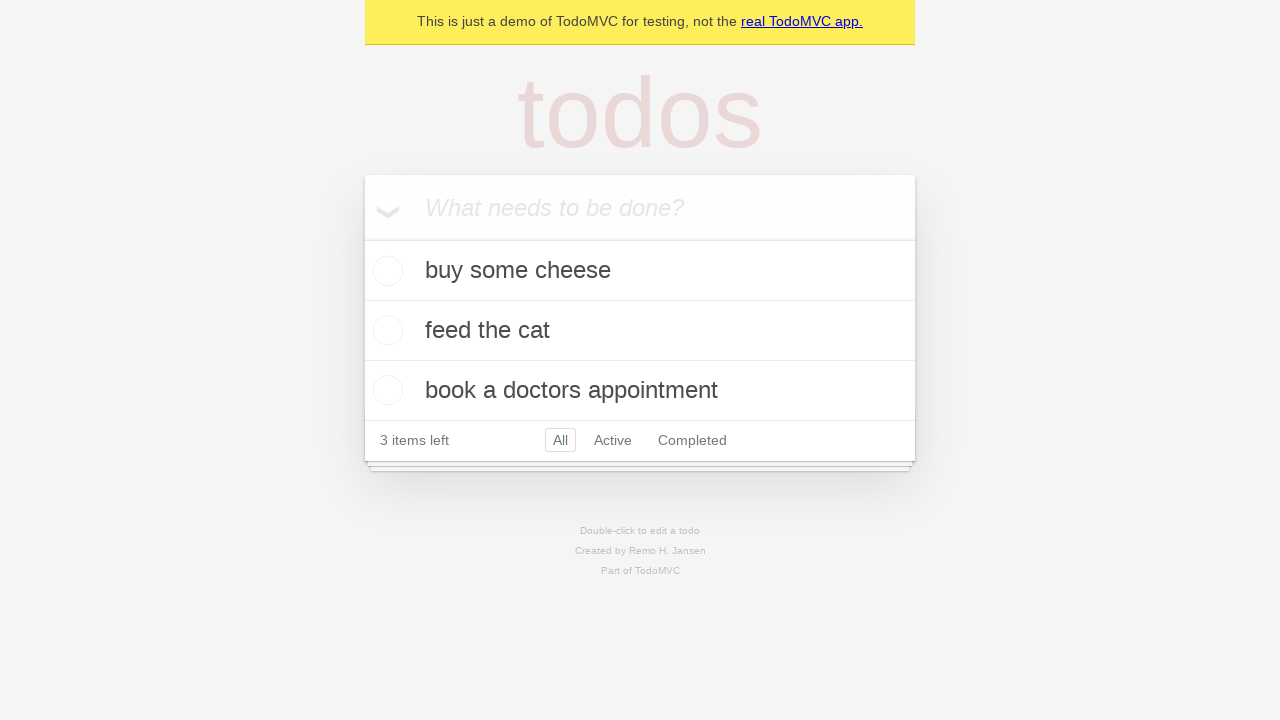

Waited for all 3 todo items to be created
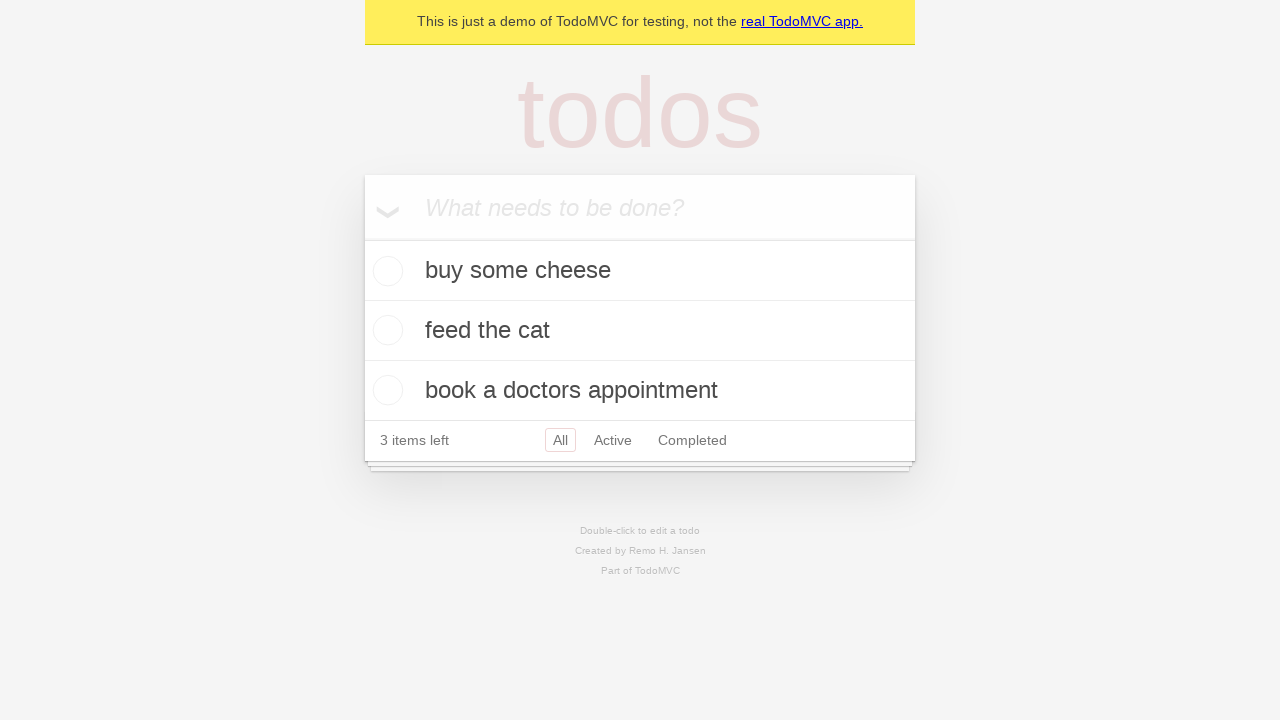

Checked the second todo item 'feed the cat' at (385, 330) on internal:testid=[data-testid="todo-item"s] >> nth=1 >> internal:role=checkbox
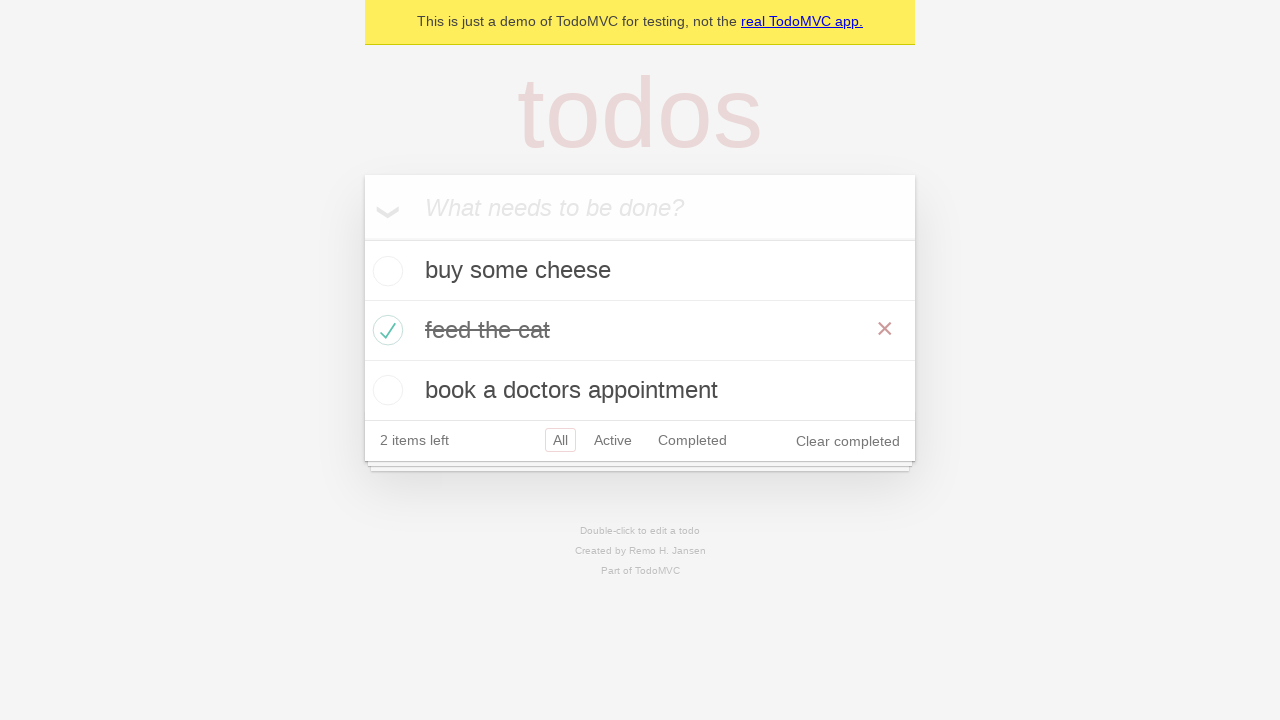

Clicked Active filter to display only incomplete todos at (613, 440) on internal:role=link[name="Active"i]
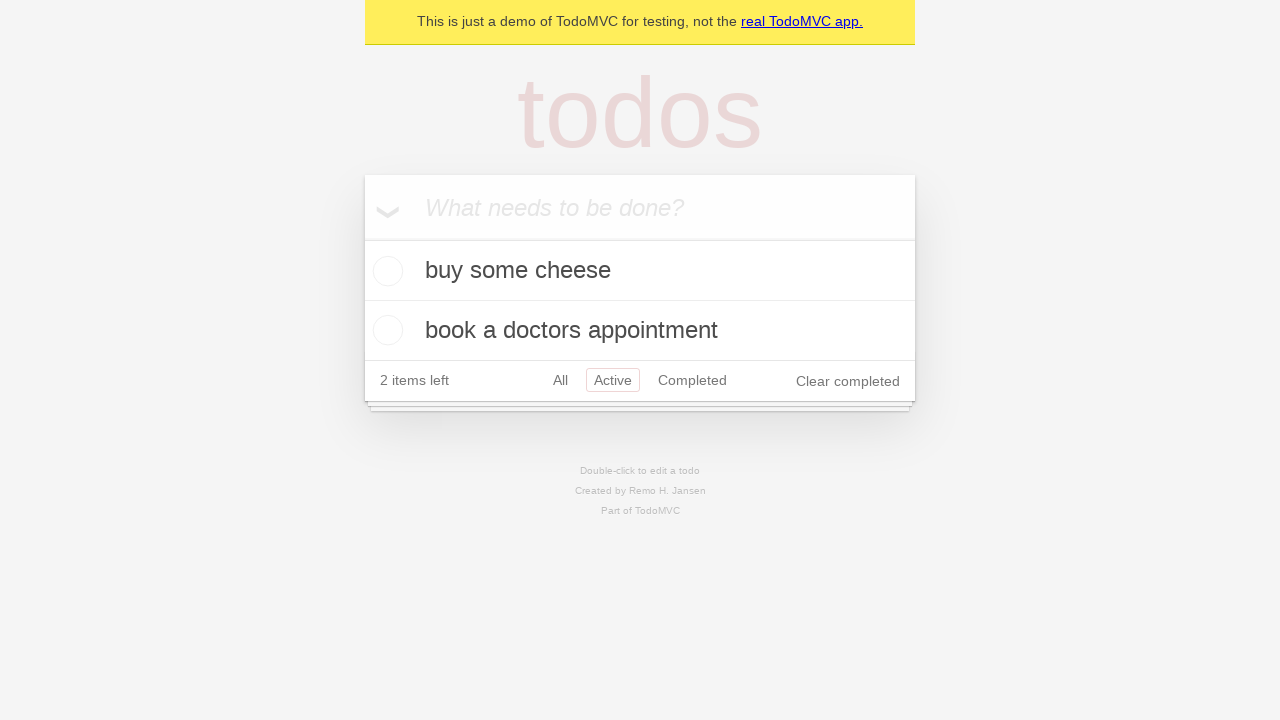

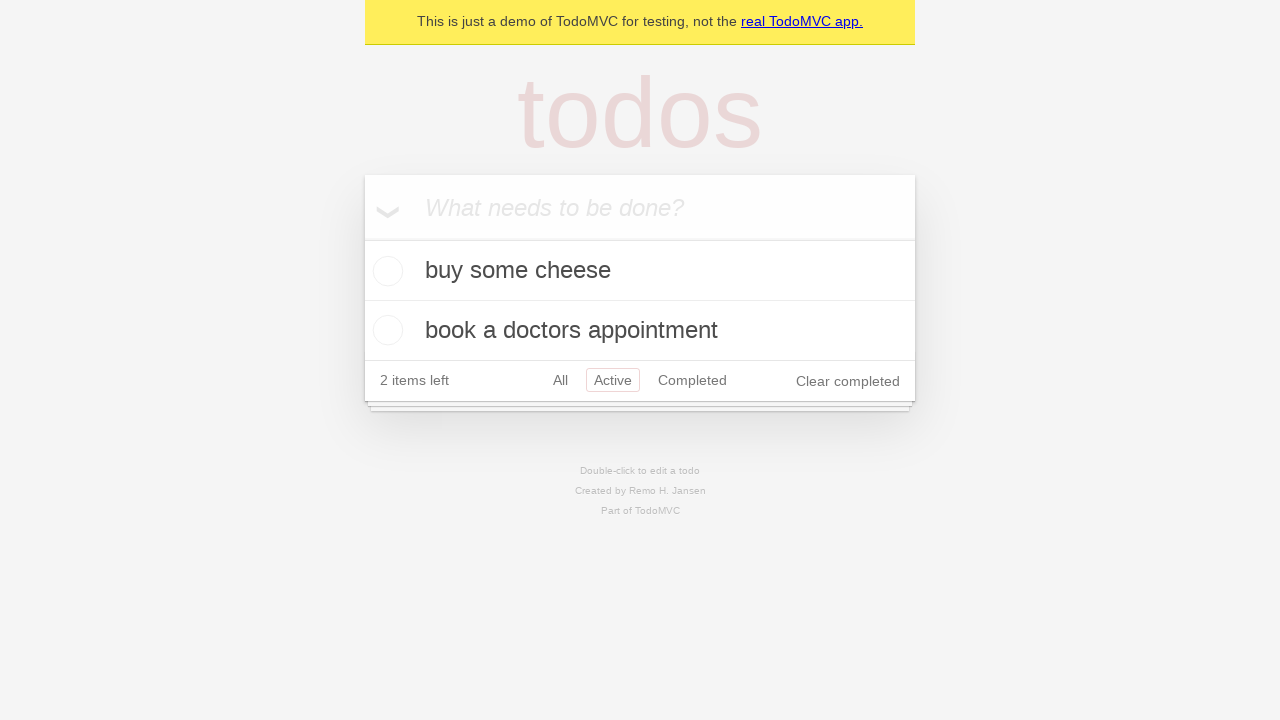